Tests browser window manipulation by resizing and repositioning the window while on Gmail homepage

Starting URL: http://www.gmail.com

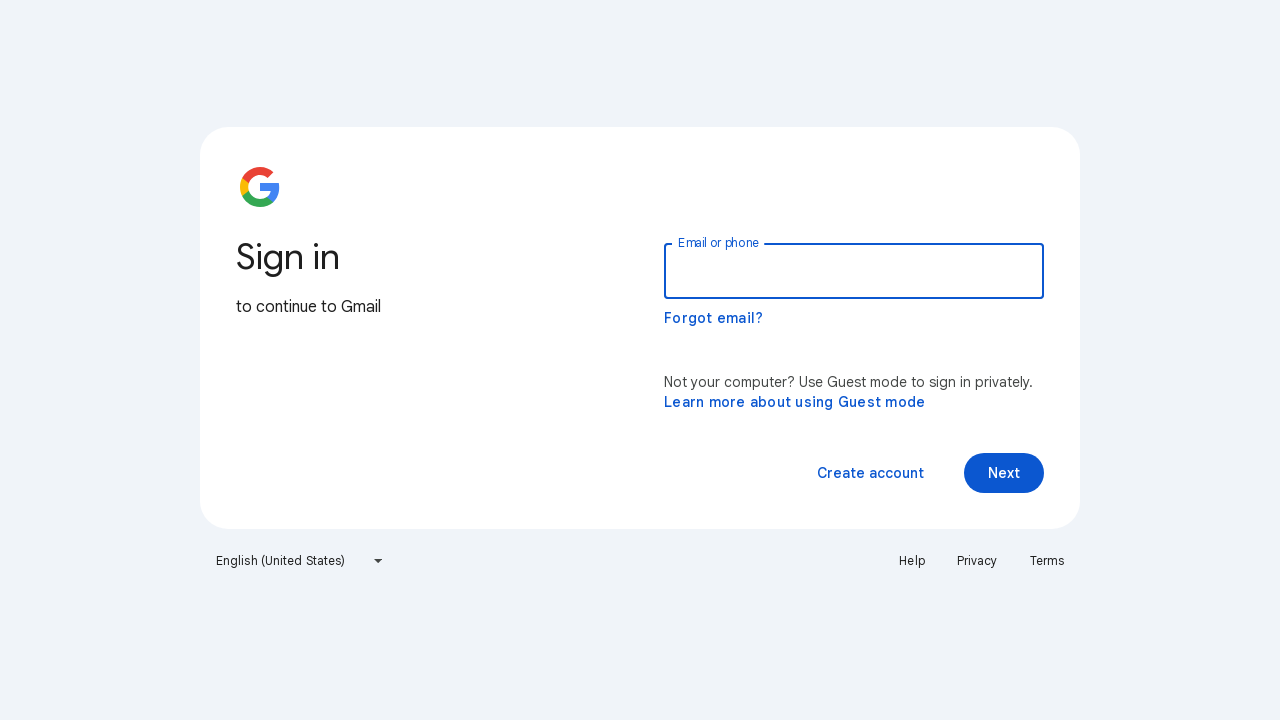

Set viewport size to 1920x1080 (maximized)
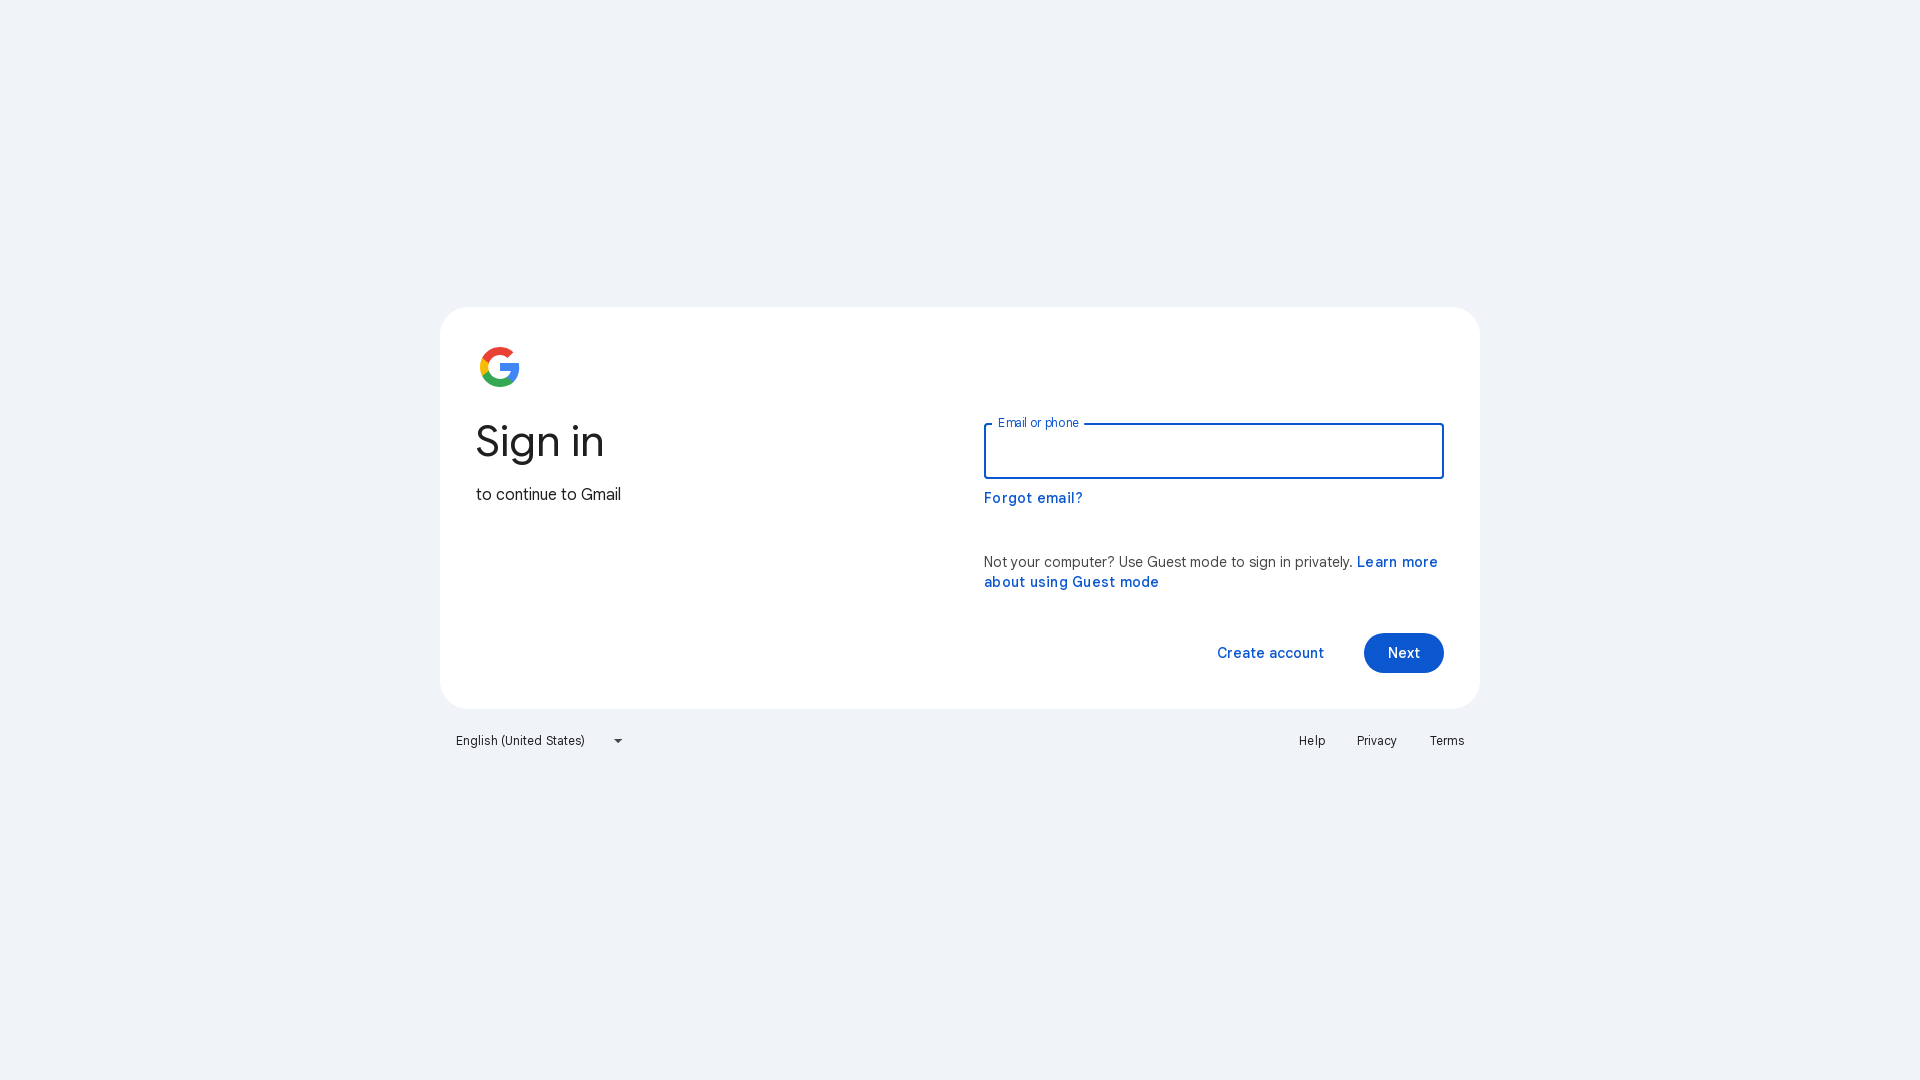

Waited 2 seconds
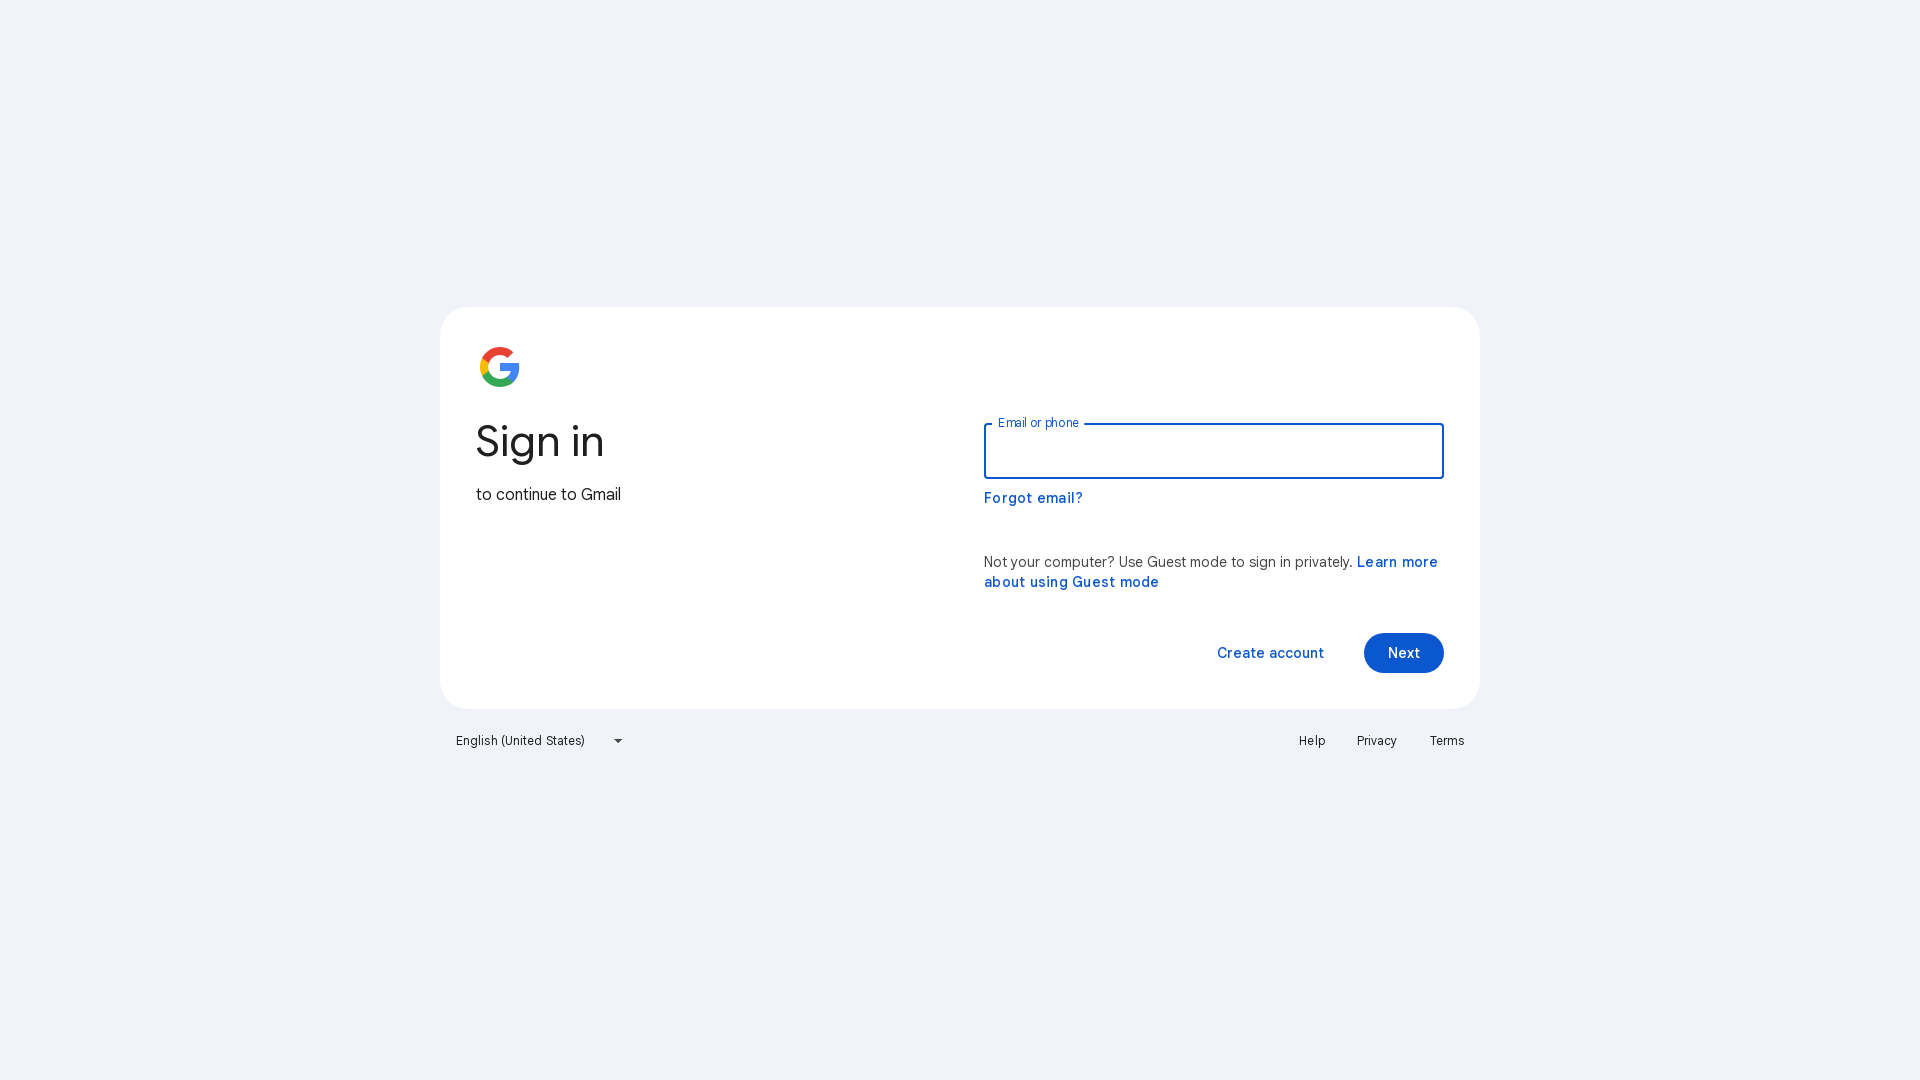

Resized viewport to 500x600 (smaller dimensions)
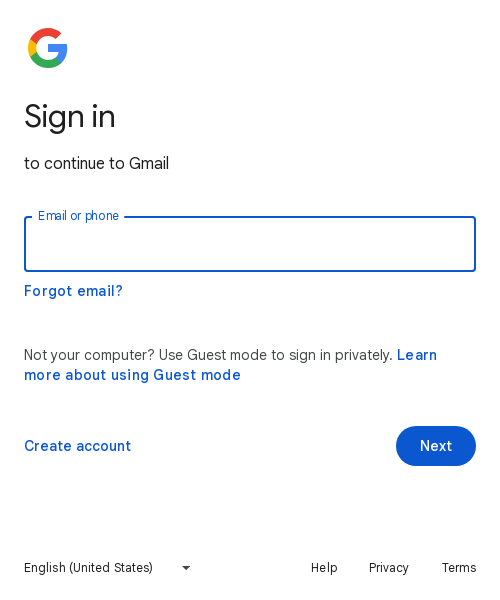

Waited 2 seconds
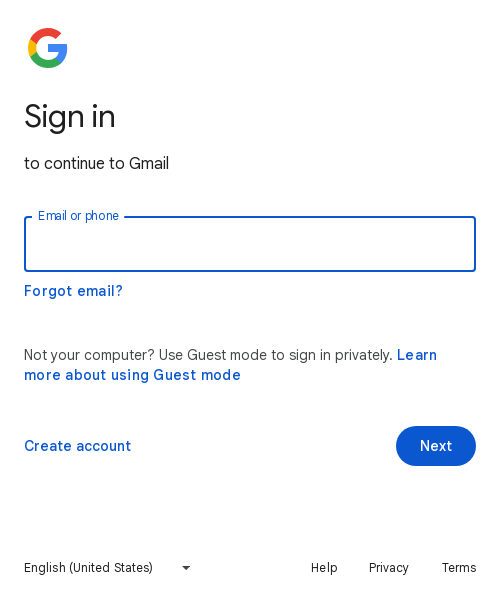

Resized viewport to 800x600
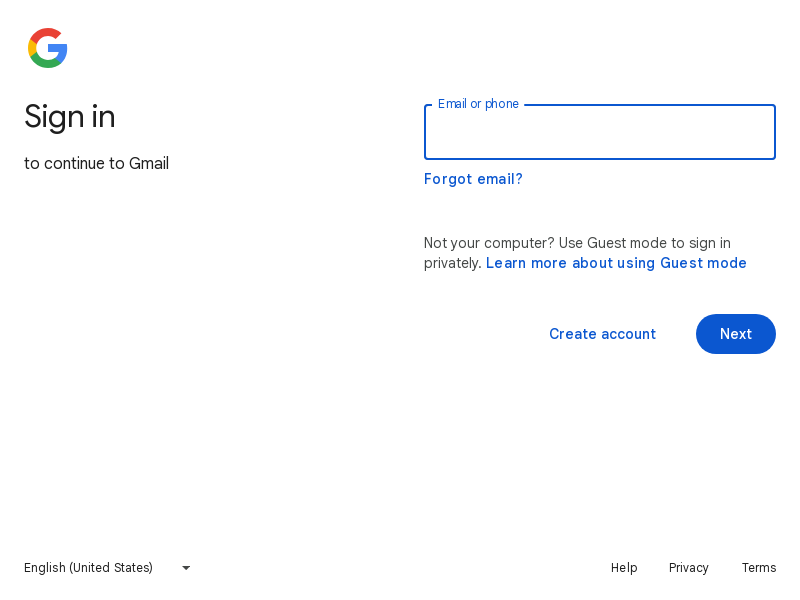

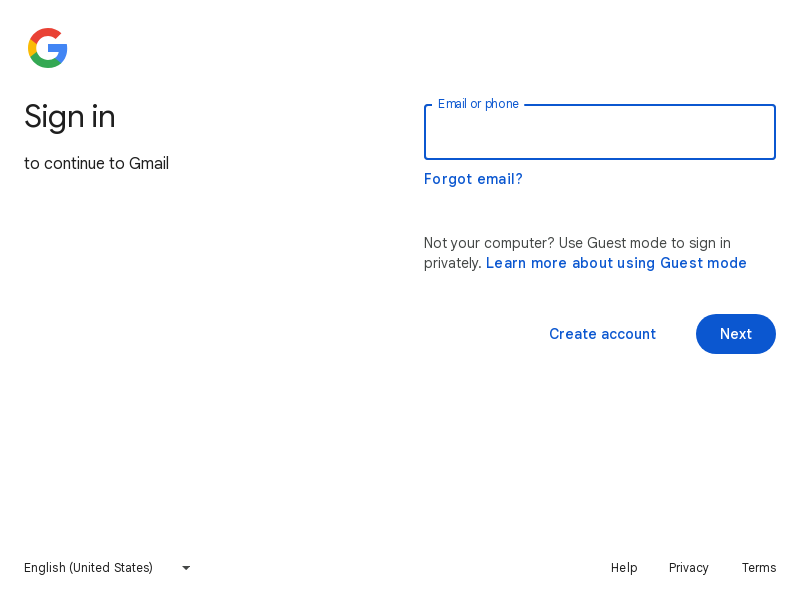